Tests checkbox functionality by selecting multiple checkboxes and then deselecting one to verify the behavior

Starting URL: https://selenium-select-practice.vercel.app/

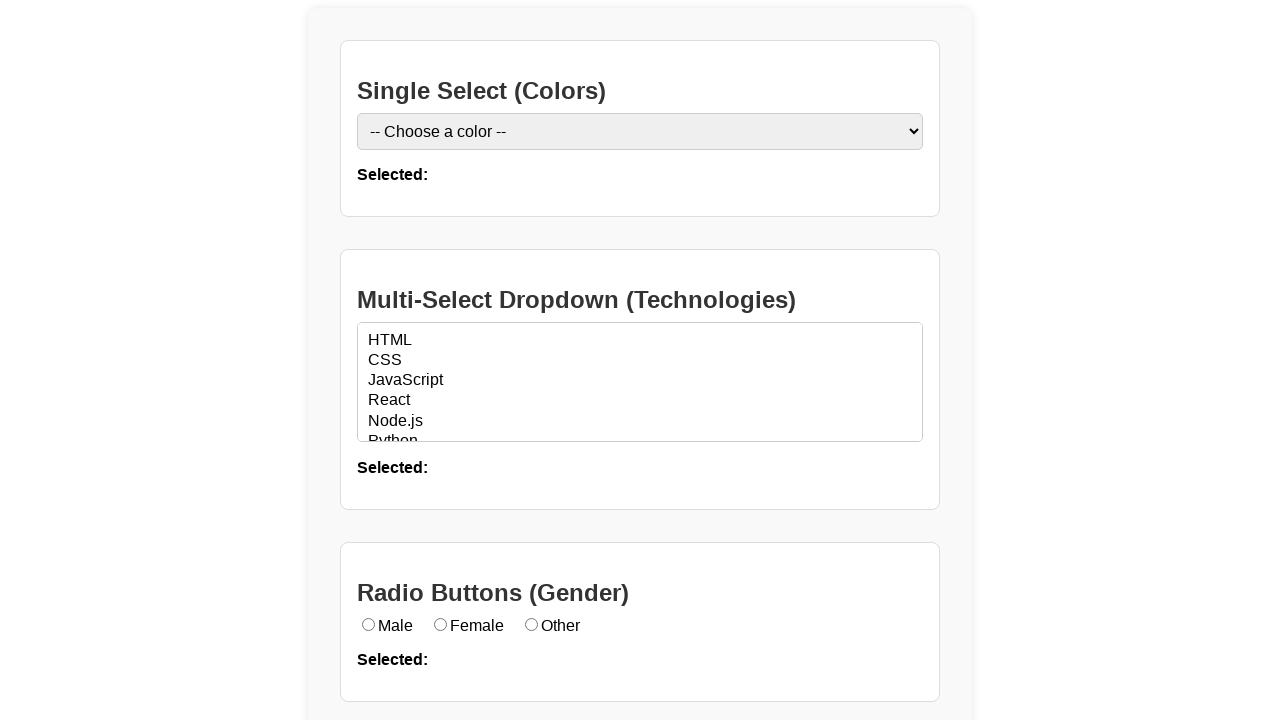

Clicked banana checkbox at (368, 486) on xpath=//input[@name="banana"]
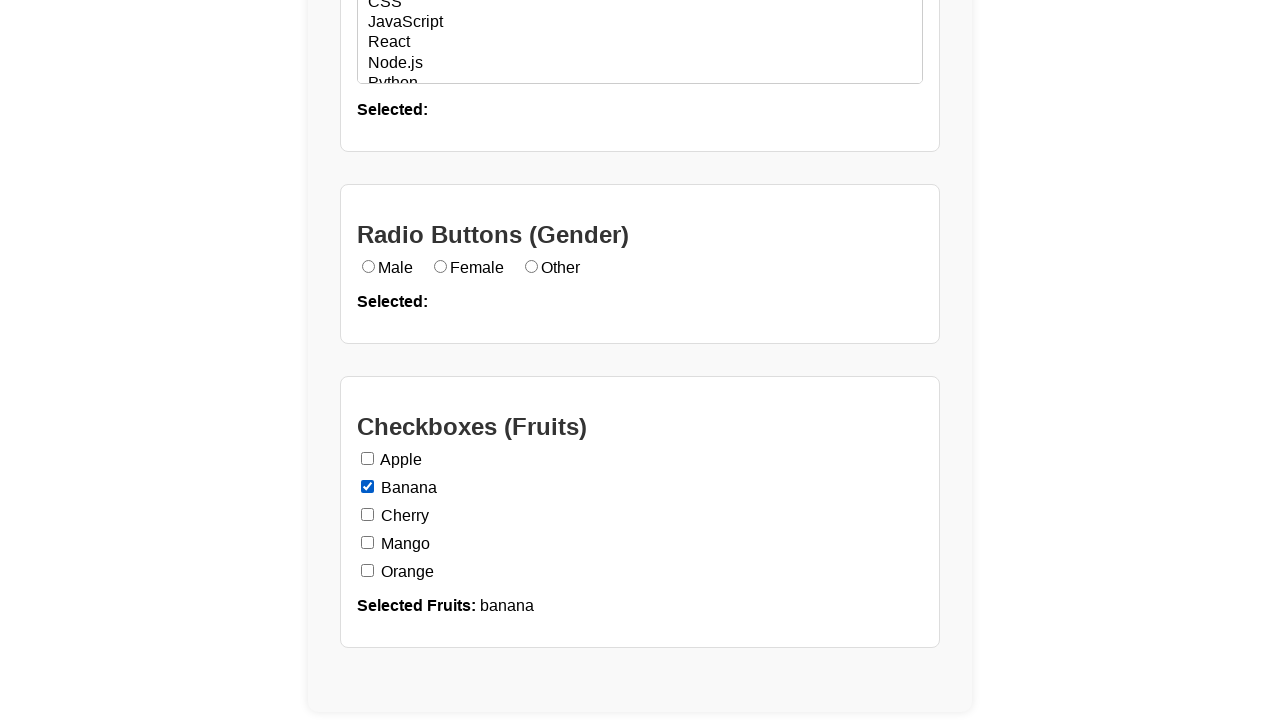

Verified banana checkbox is checked
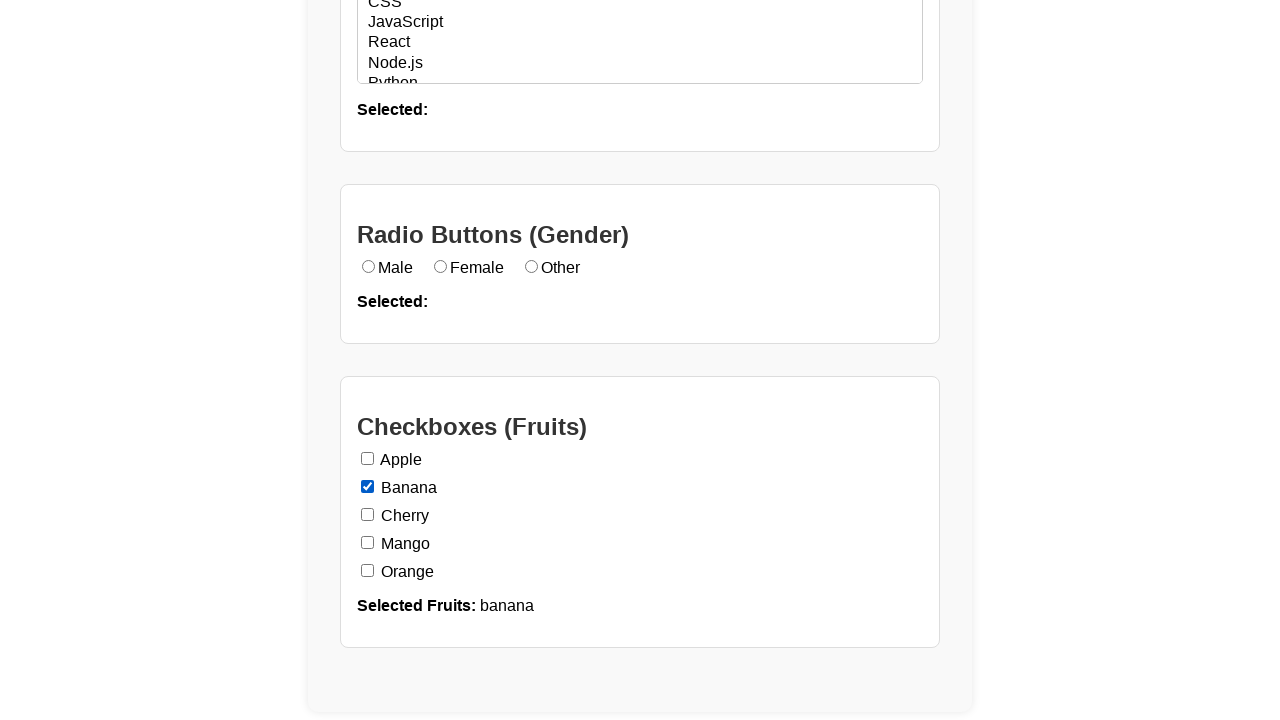

Clicked mango checkbox at (368, 542) on xpath=//input[@name="mango"]
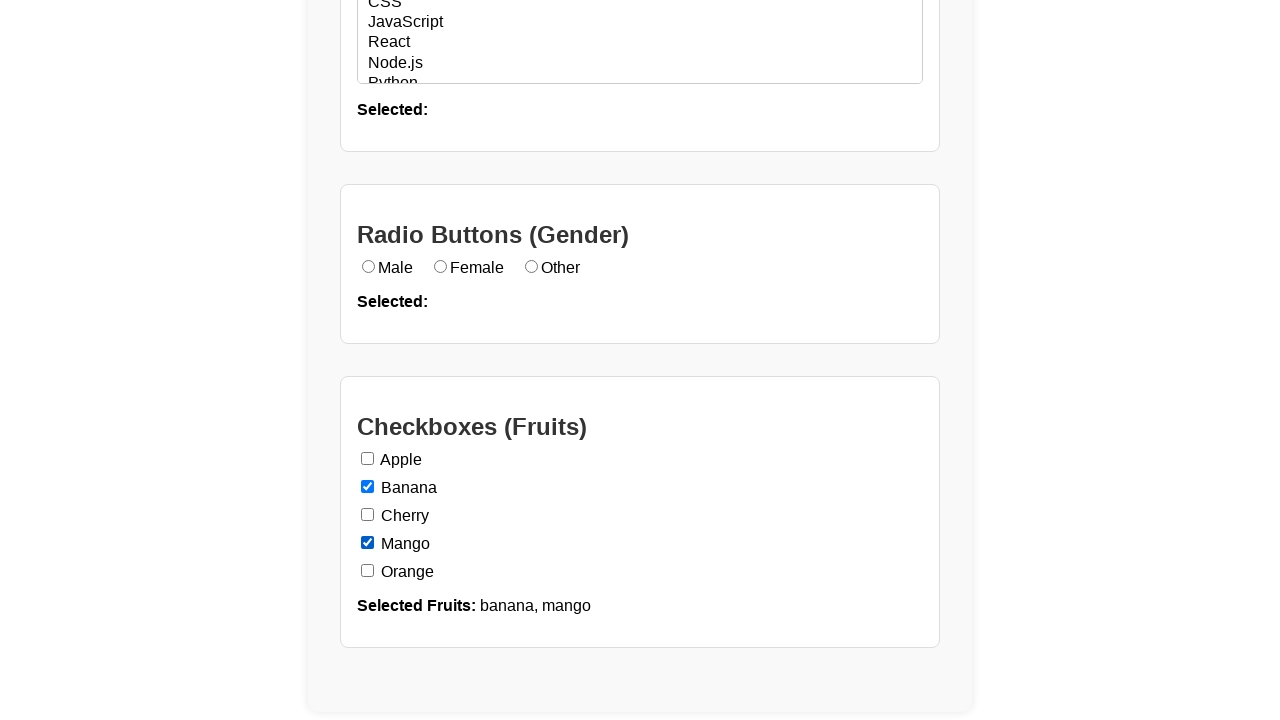

Verified mango checkbox is checked
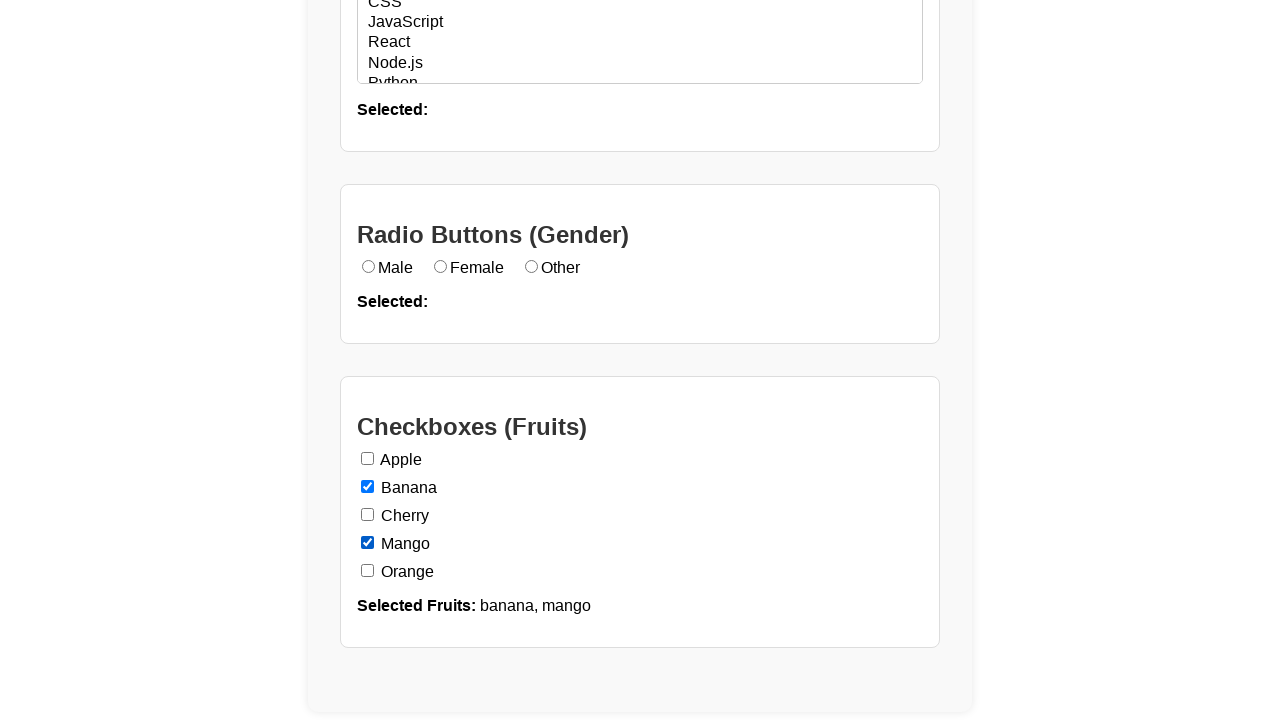

Clicked orange checkbox at (368, 570) on xpath=//input[@name="orange"]
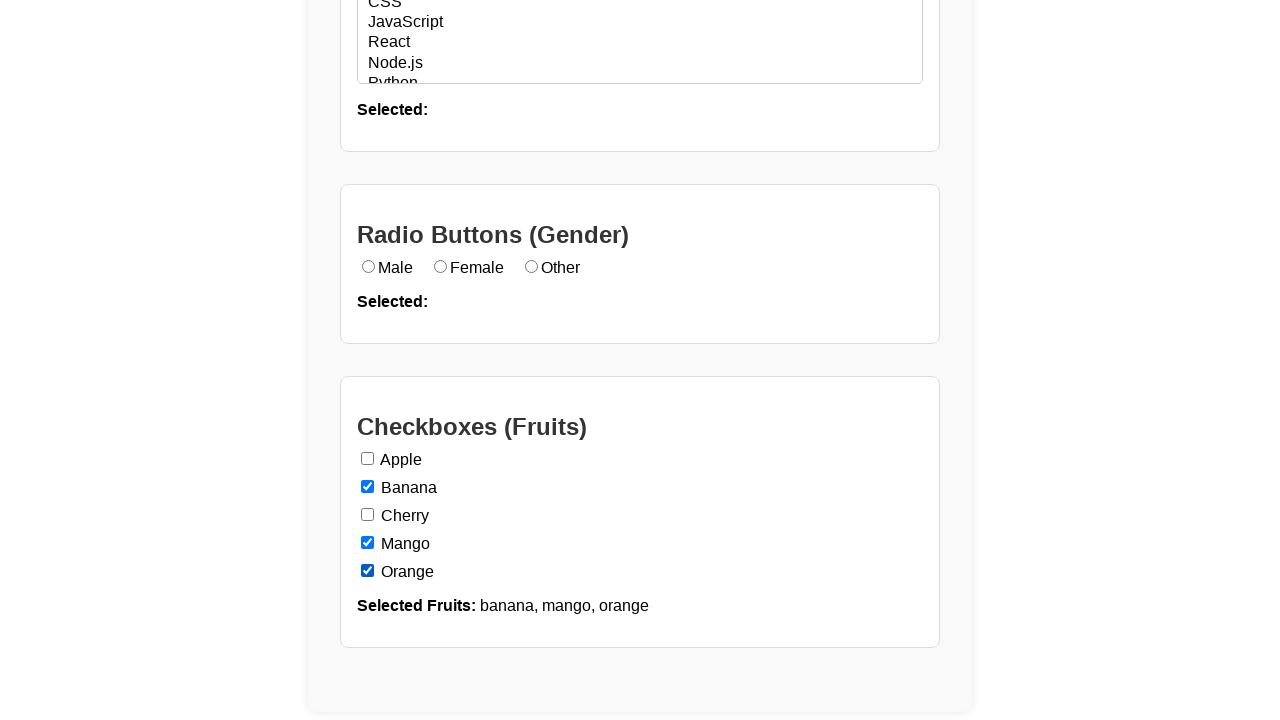

Verified orange checkbox is checked
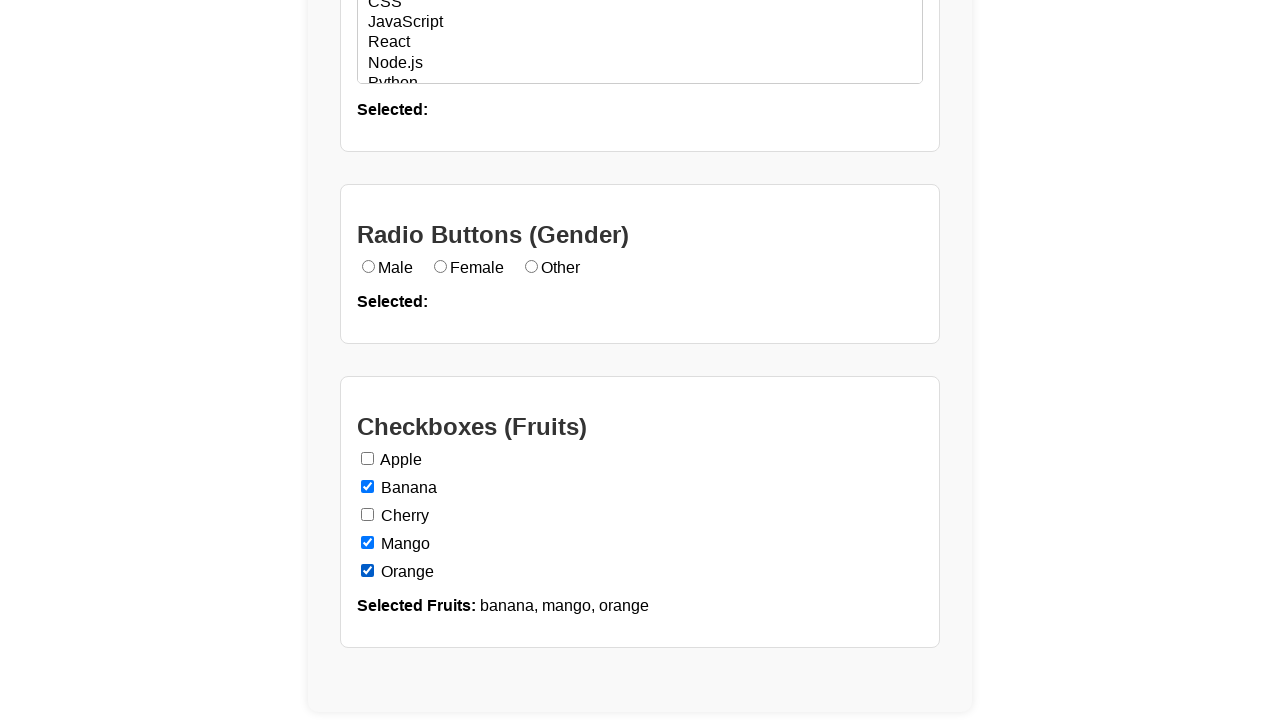

Clicked mango checkbox to uncheck it at (368, 542) on xpath=//input[@name="mango"]
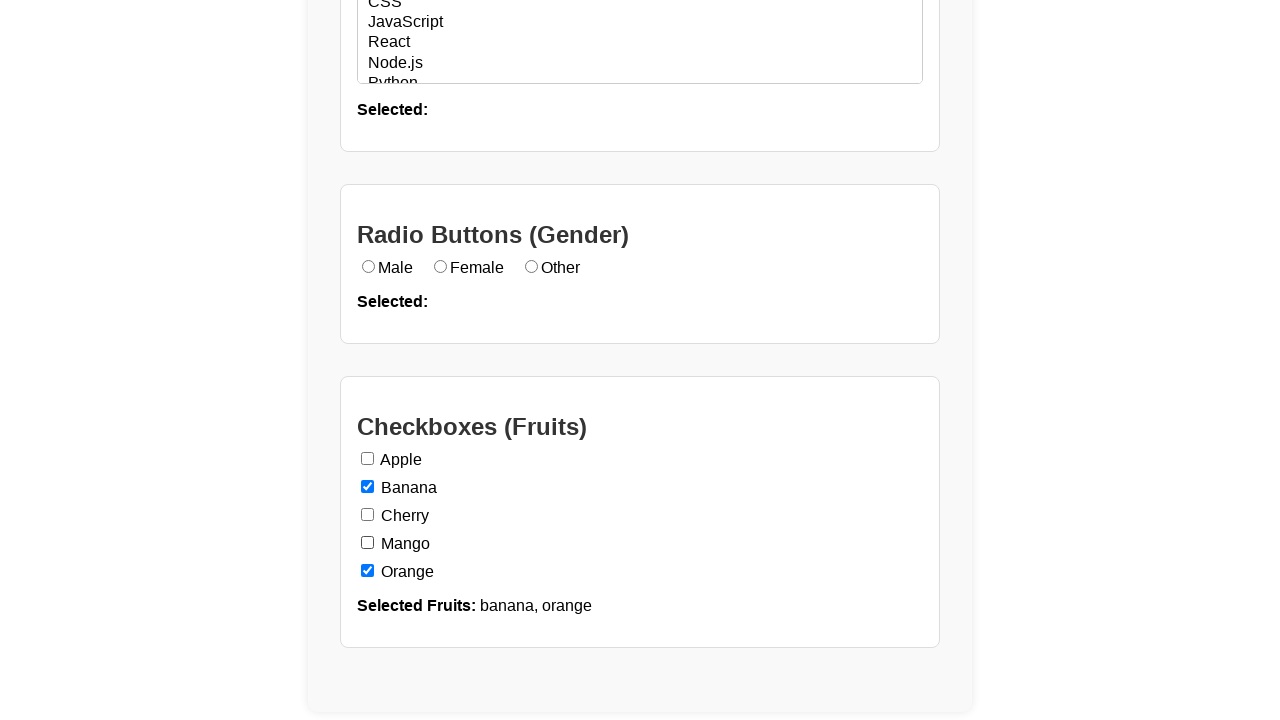

Verified mango checkbox is unchecked
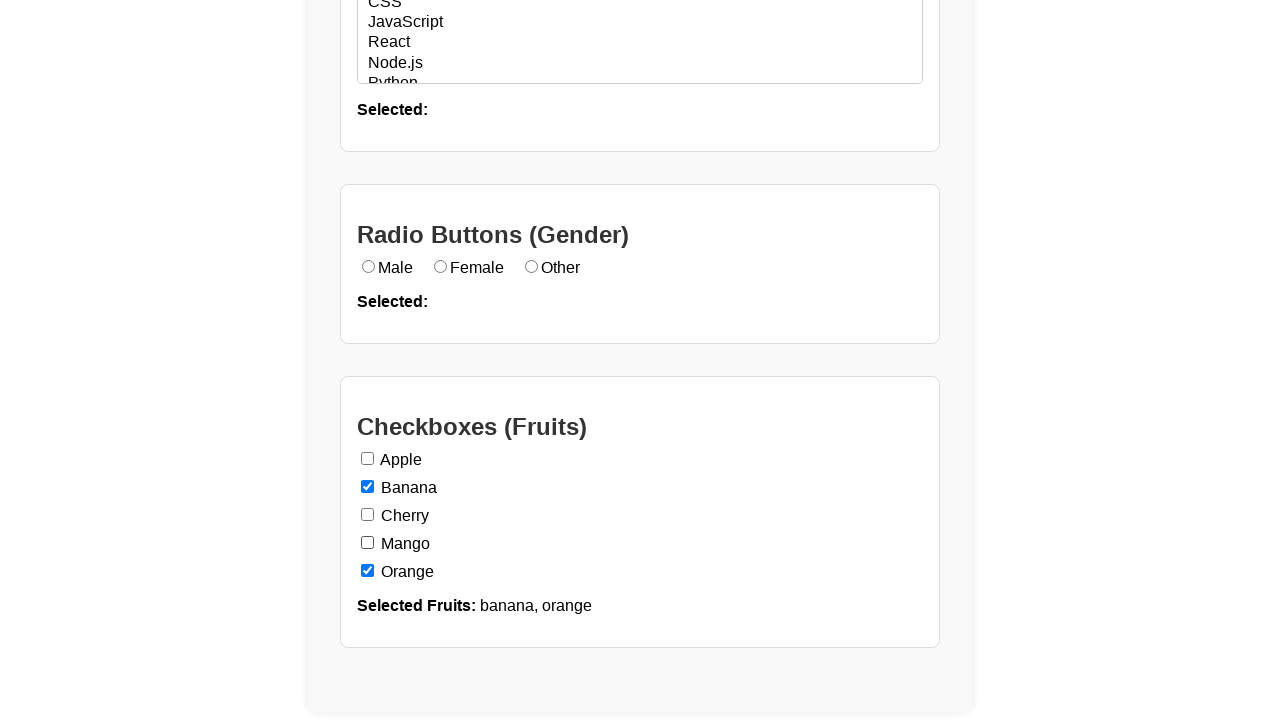

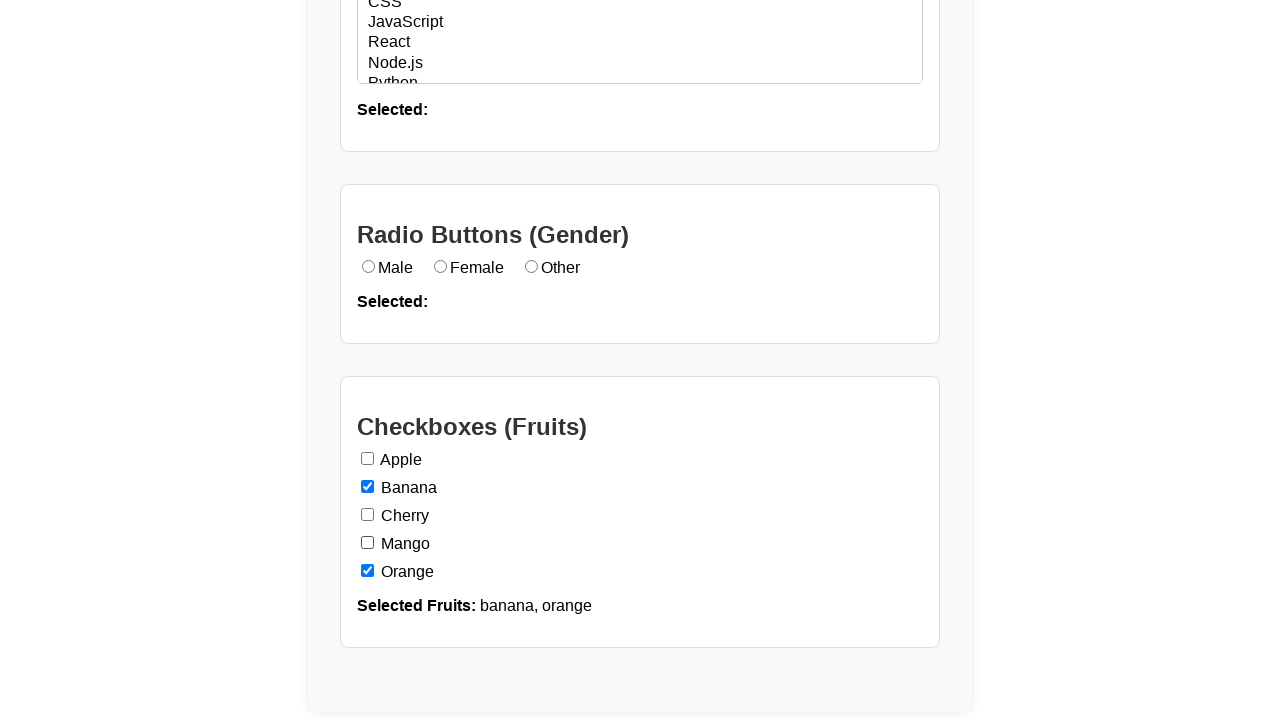